Navigates to a Pop Mart product page and verifies the page loads by checking for page content.

Starting URL: https://www.popmart.com/gb/products/1064/THE-MONSTERS-Big-into-Energy-Series-Vinyl-Plush-Pendant-Blind-Box

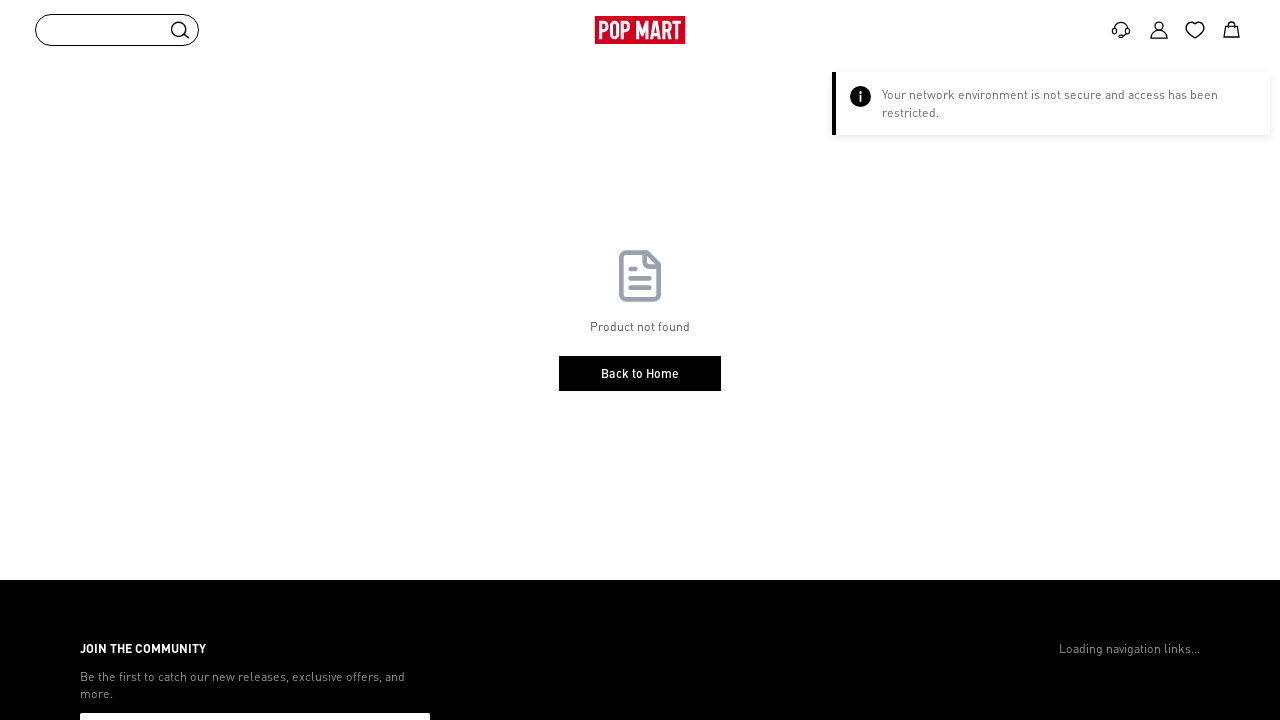

Waited for page to reach domcontentloaded state
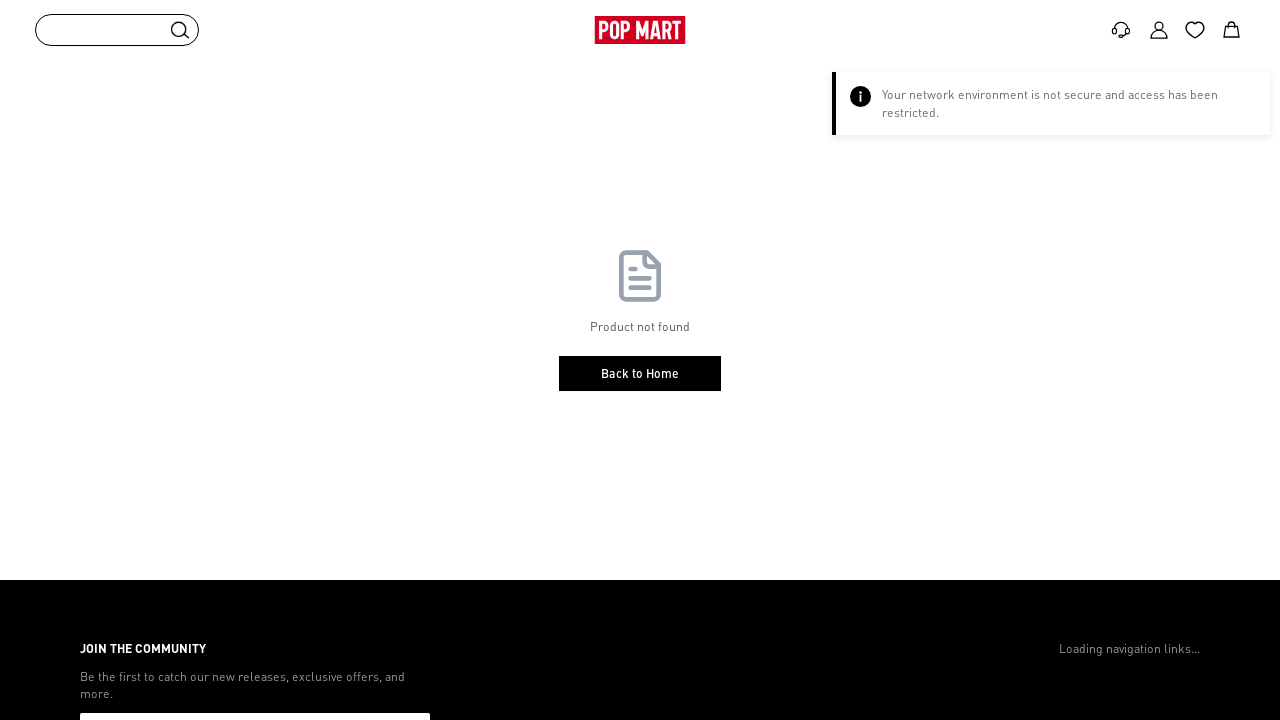

Retrieved page title: 'THE MONSTERS Big into Energy Series-Vinyl Plush Pendant Blind Box - POP MART Official (United Kingdom)'
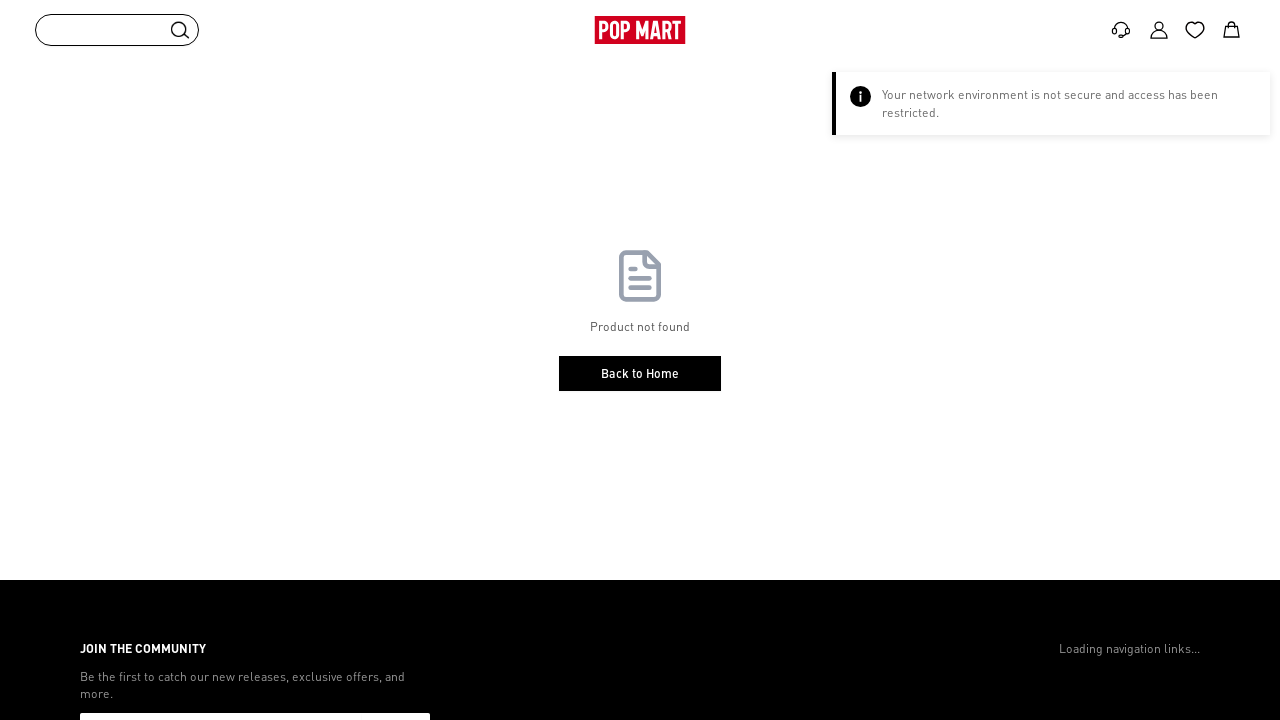

Waited for body element to be visible
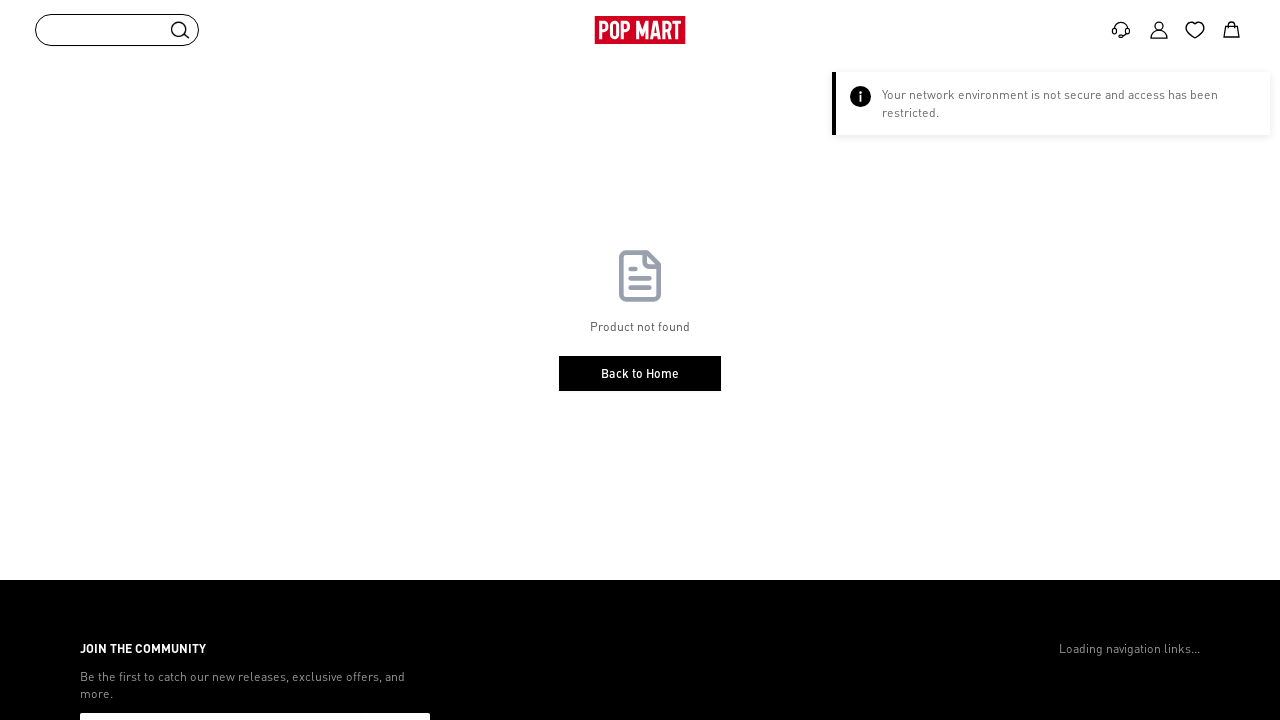

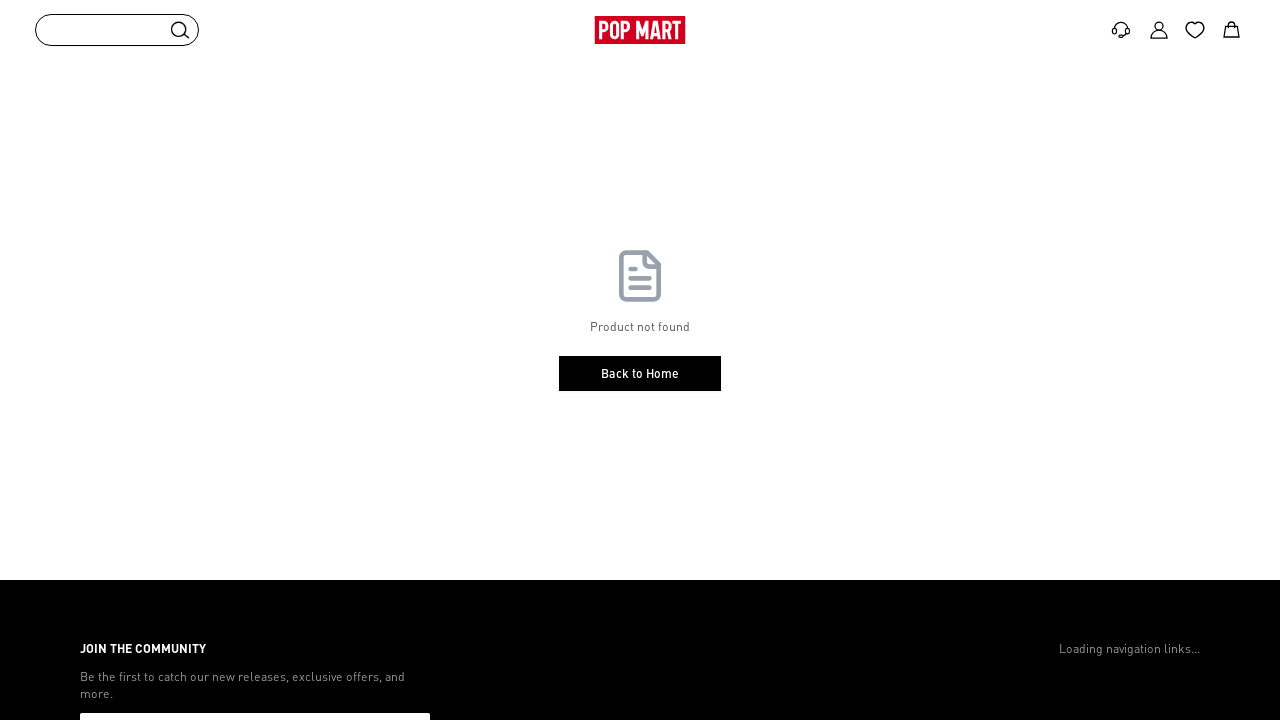